Opens the OrangeHRM demo login page and verifies the page loads by checking the title

Starting URL: https://opensource-demo.orangehrmlive.com/web/index.php/auth/login

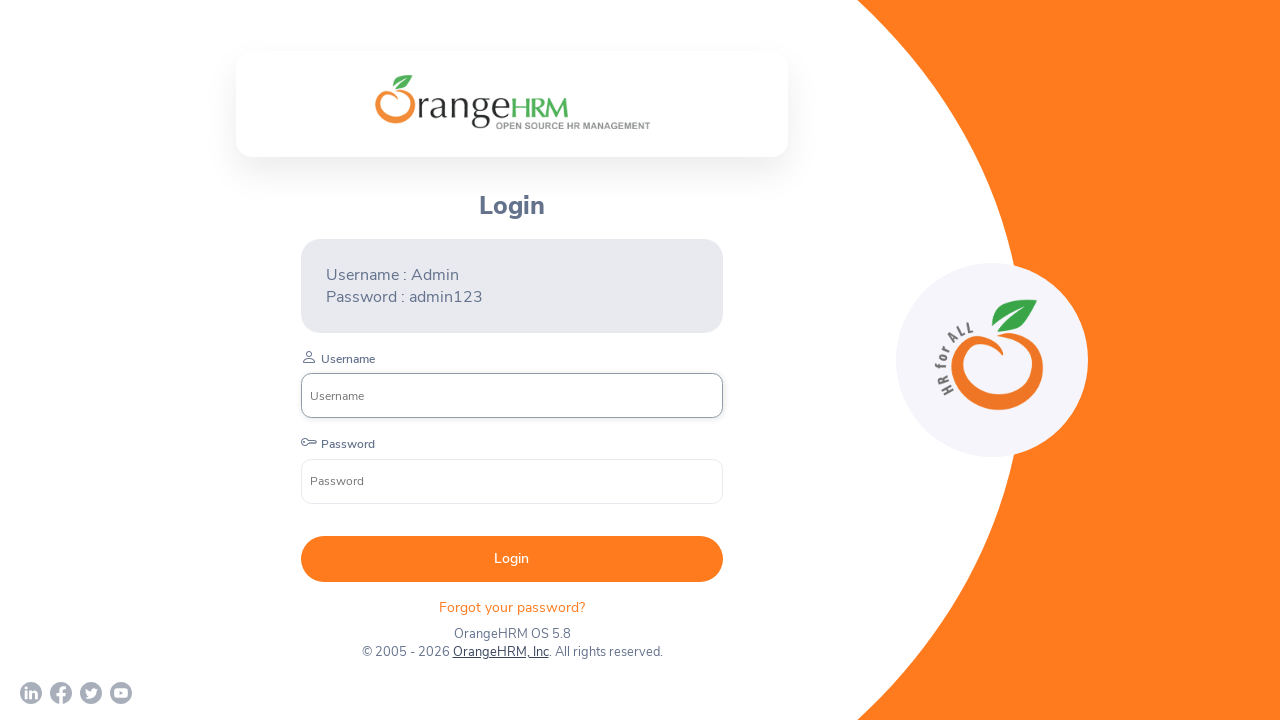

Waited for page DOM to load on OrangeHRM login page
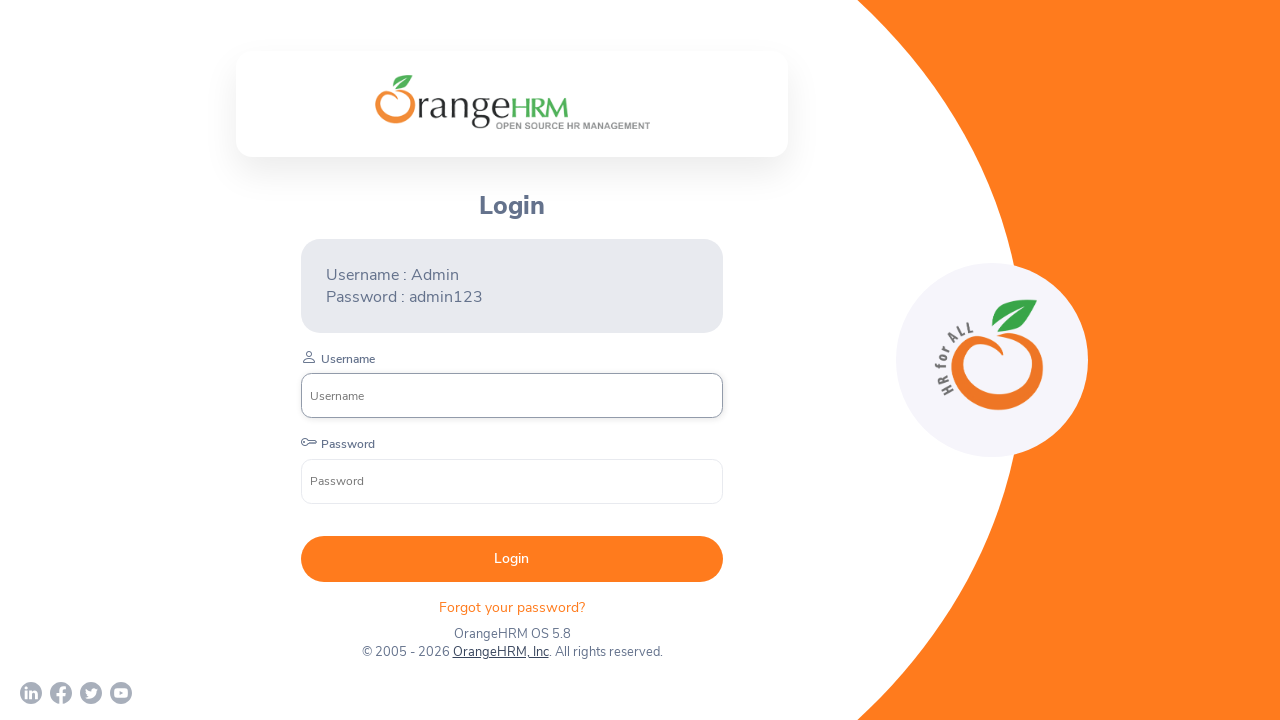

Retrieved page title: 'OrangeHRM'
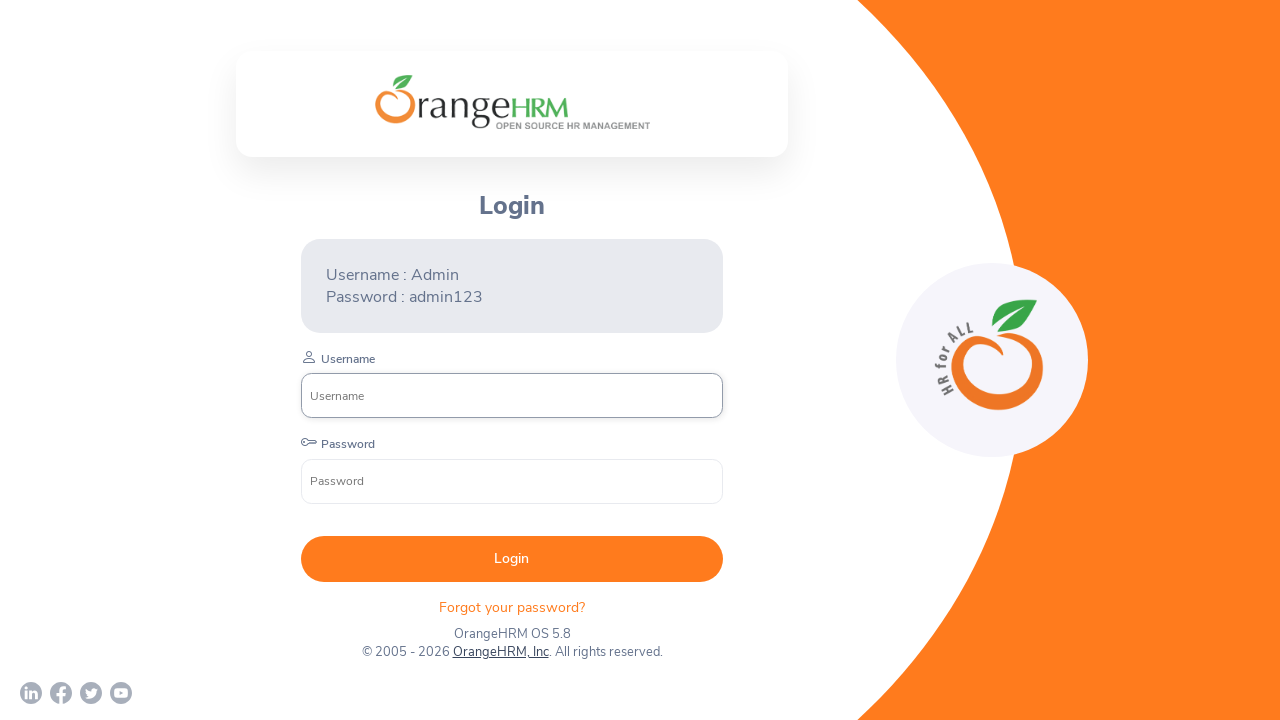

Printed page title to console
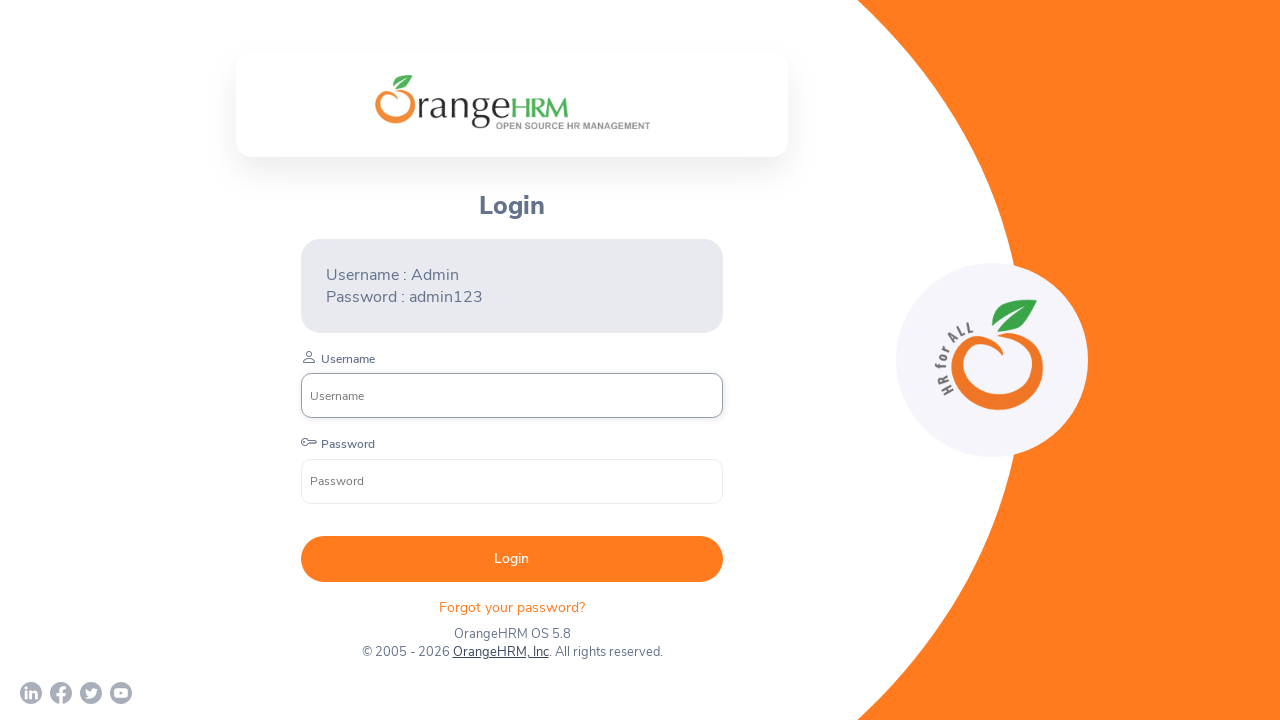

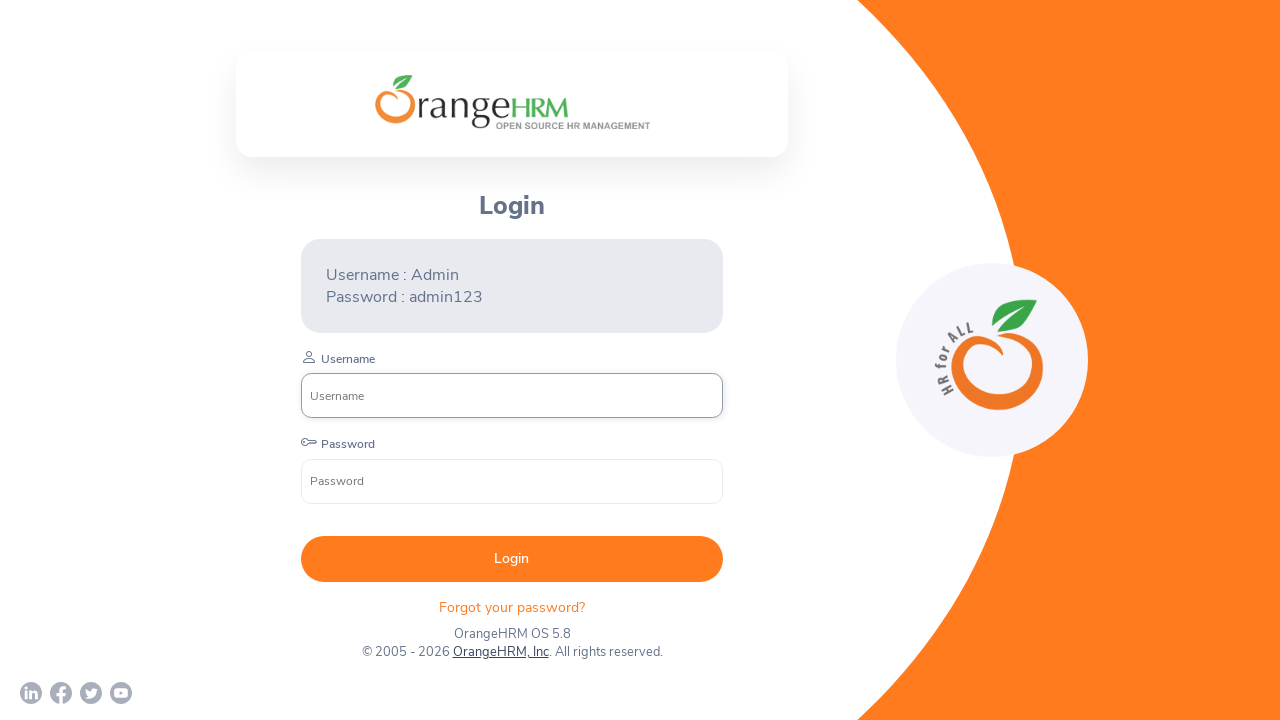